Tests dynamic element handling by clicking Add Element button to create a Delete button, verifying its presence, then clicking Delete to remove it and verifying it's gone

Starting URL: https://practice.cydeo.com/add_remove_elements/

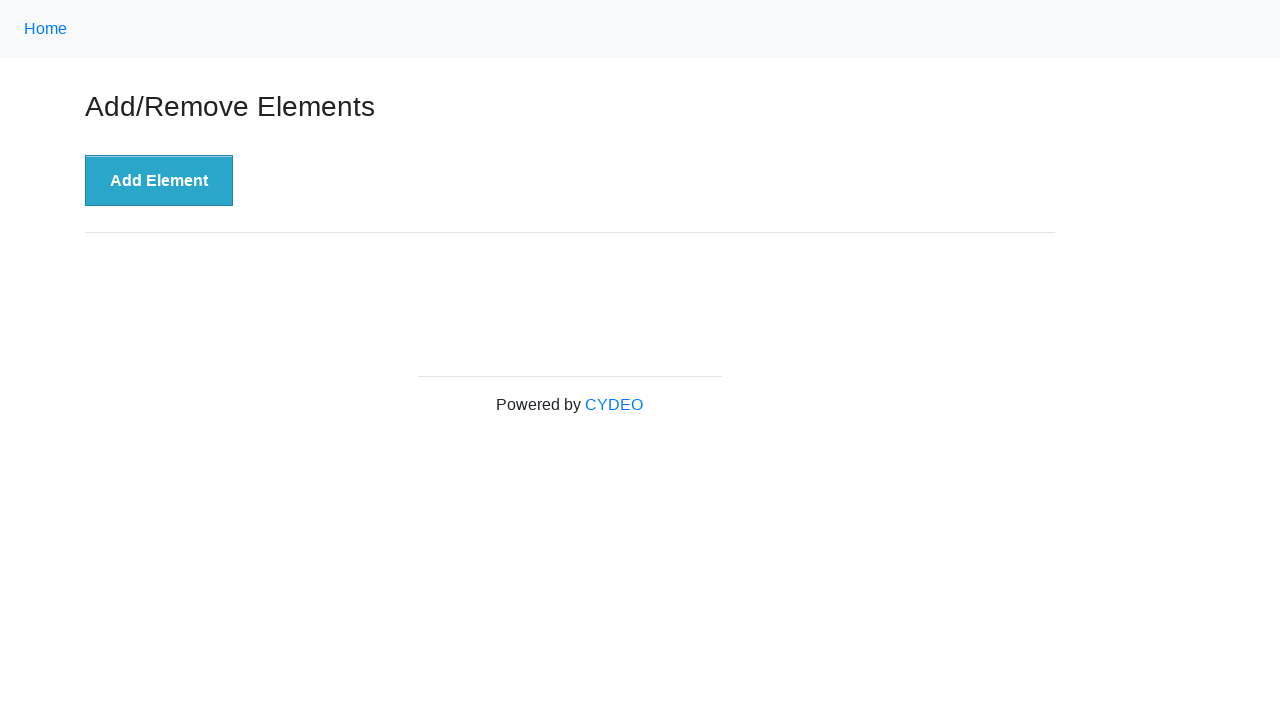

Navigated to Add/Remove Elements practice page
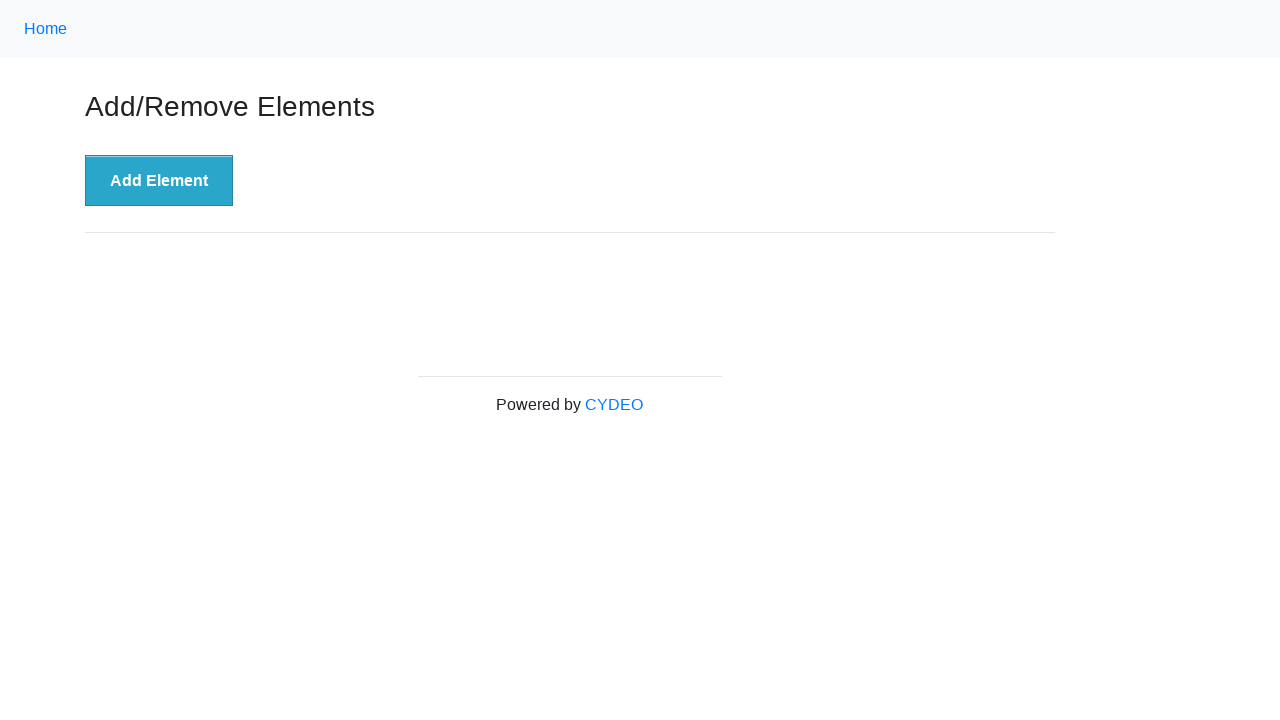

Clicked 'Add Element' button to create a Delete button at (159, 181) on xpath=//button[.='Add Element']
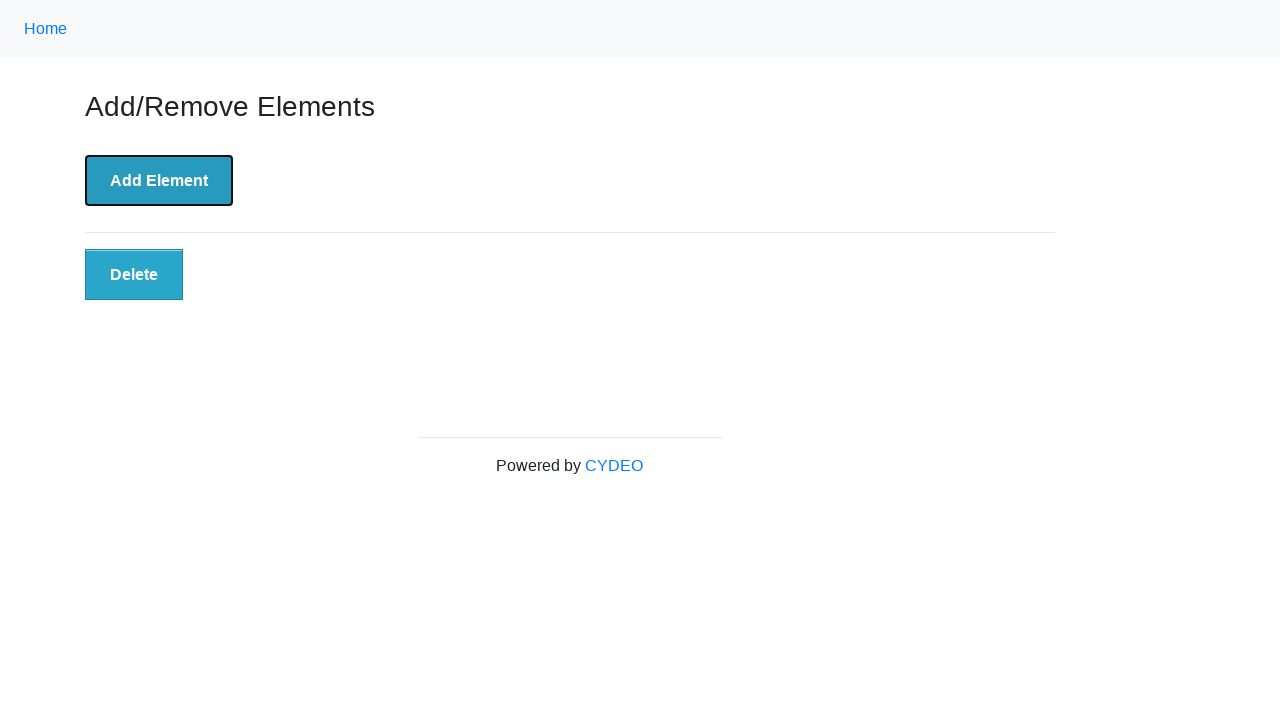

Located the newly created Delete button
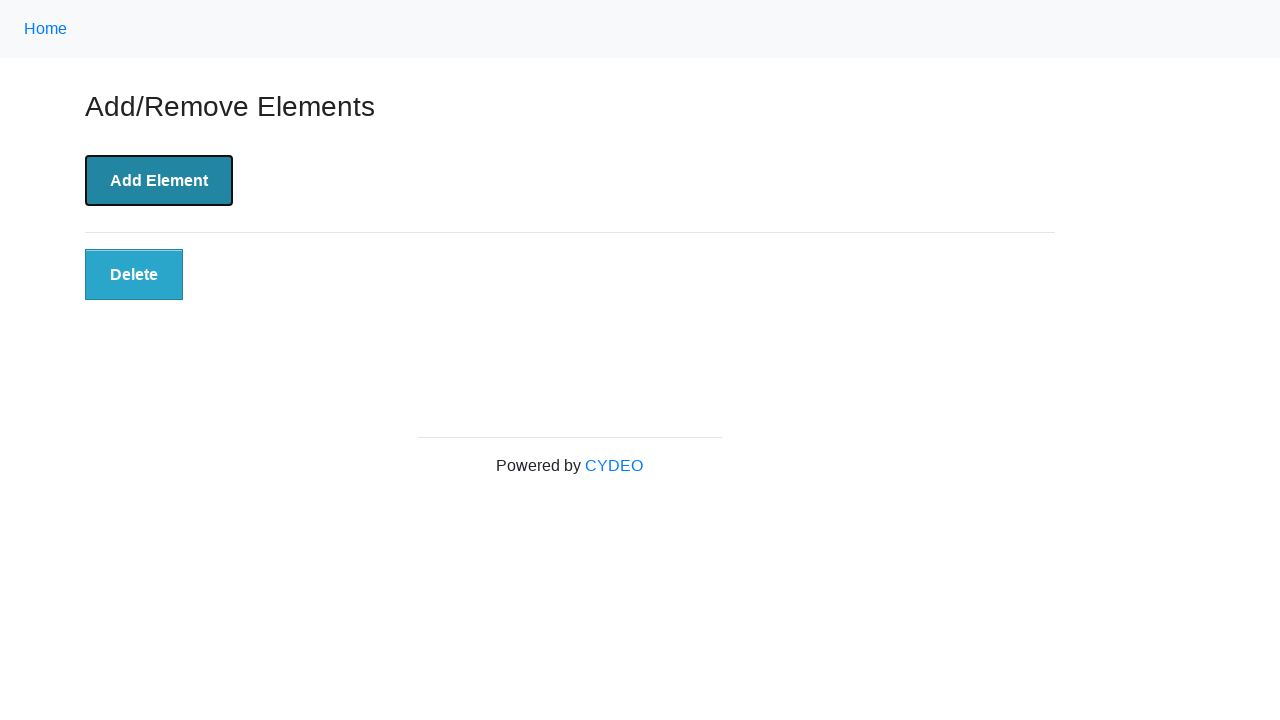

Verified Delete button is visible on the page
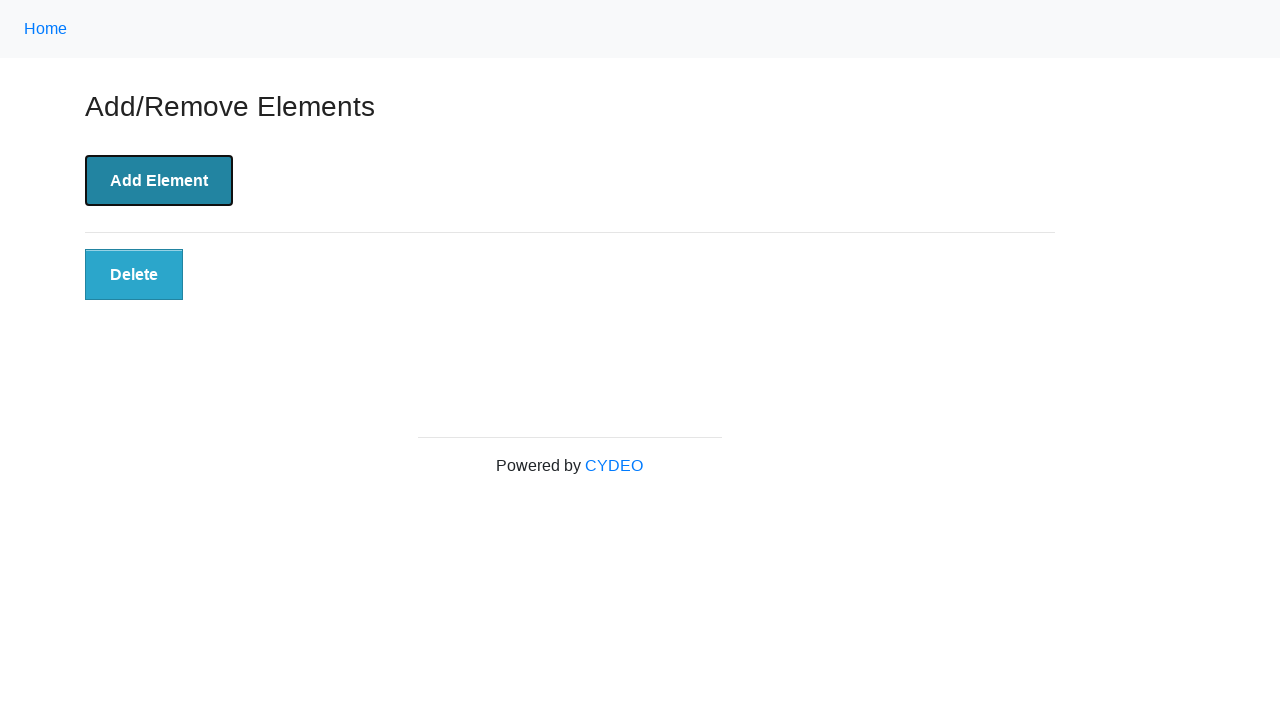

Clicked the Delete button to remove the element at (134, 275) on xpath=//button[@class='added-manually']
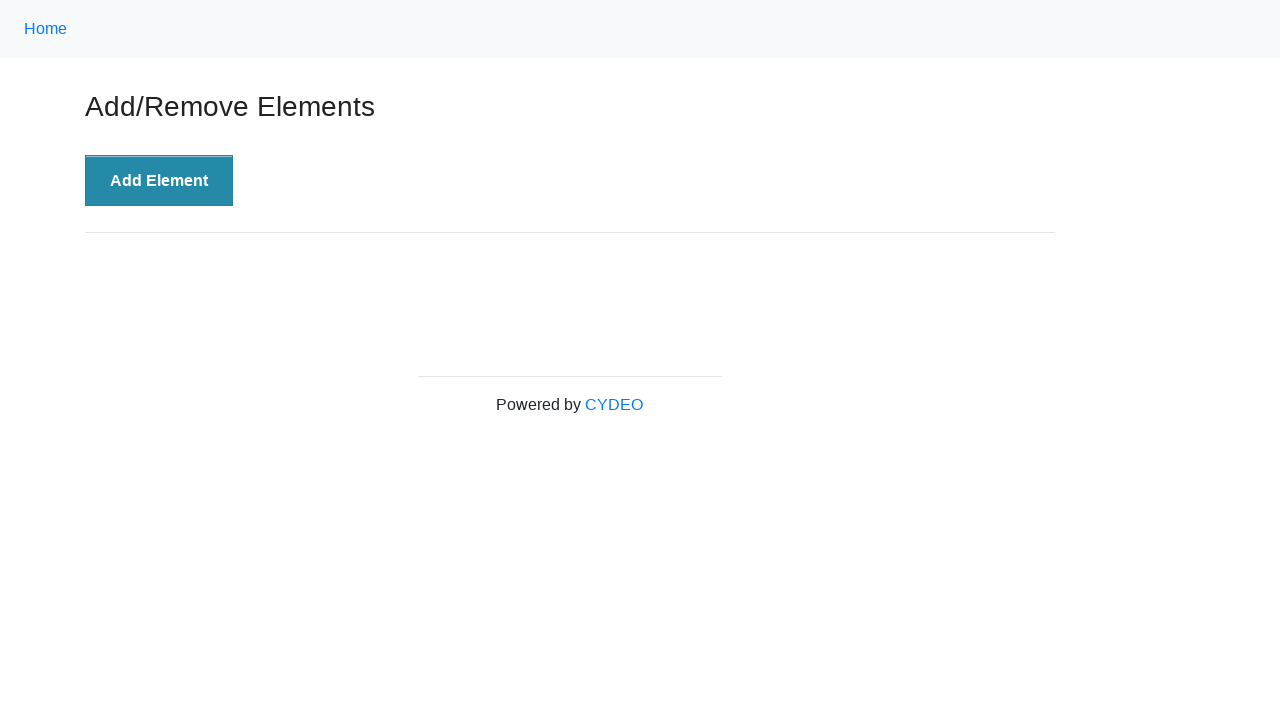

Verified Delete button is no longer present in DOM
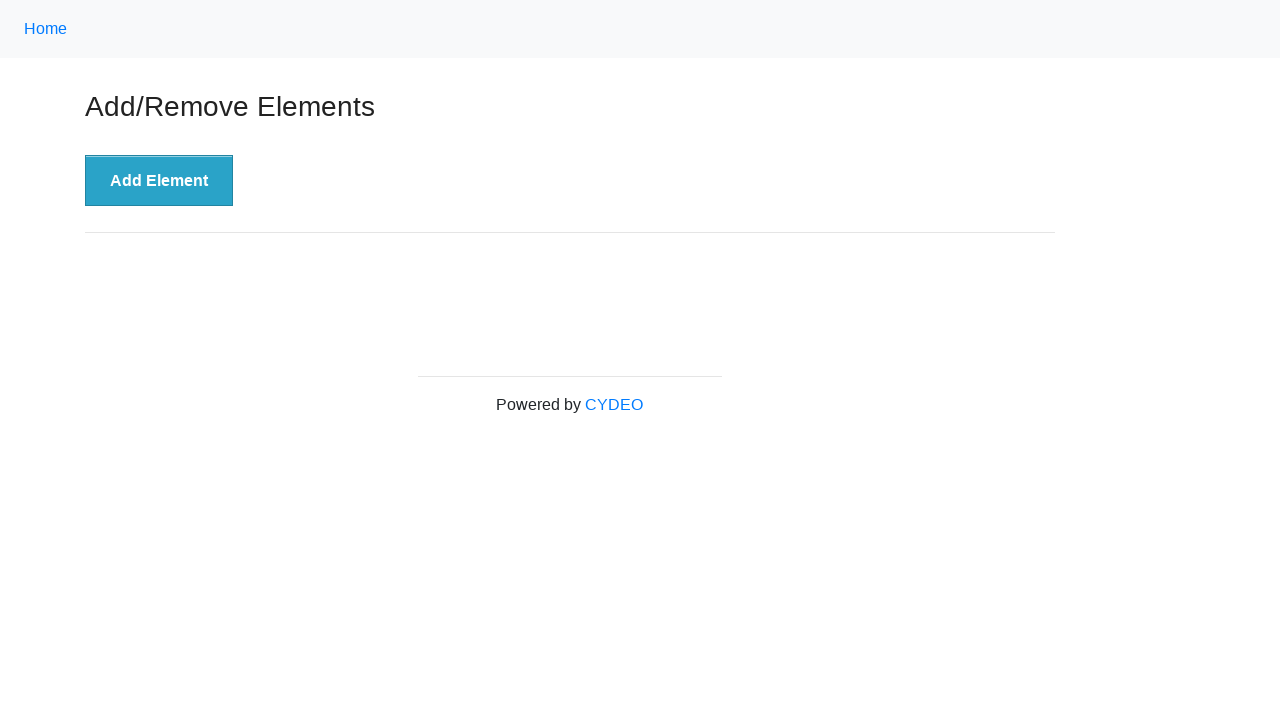

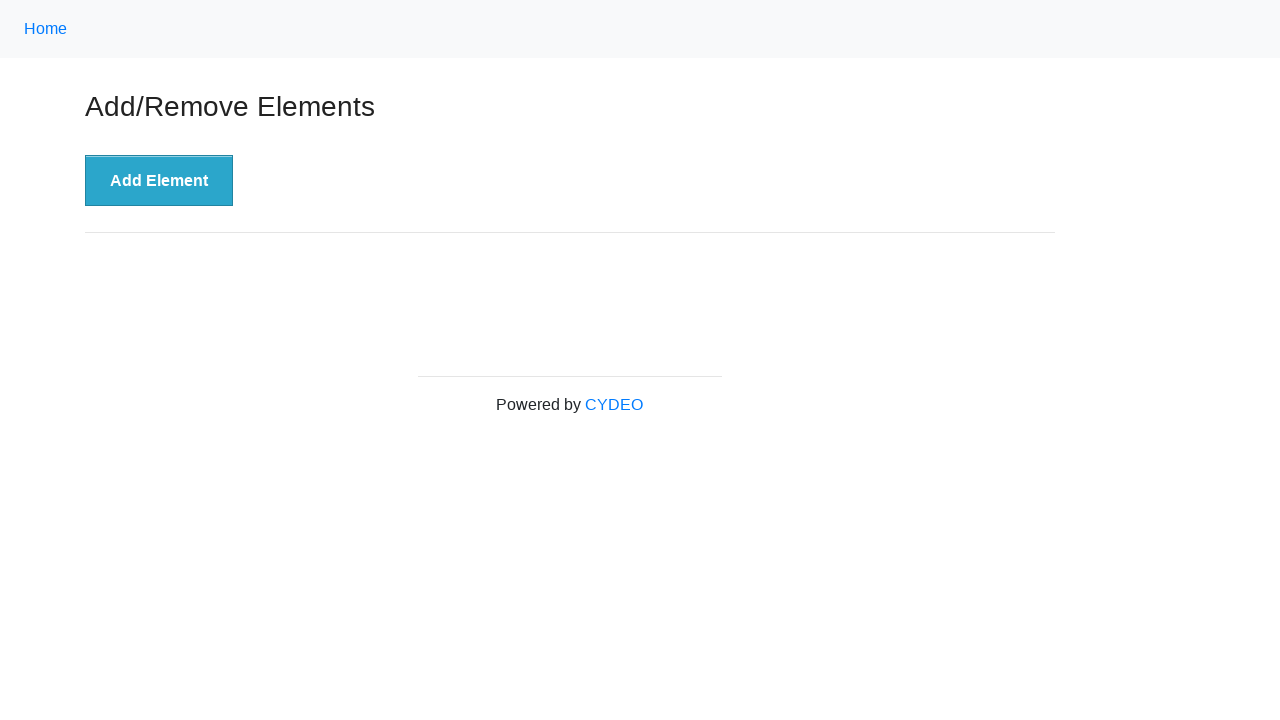